Tests the hotel listing functionality by clicking the hotel list button and verifying that hotels are displayed on the page

Starting URL: http://hotel-v3.progmasters.hu/

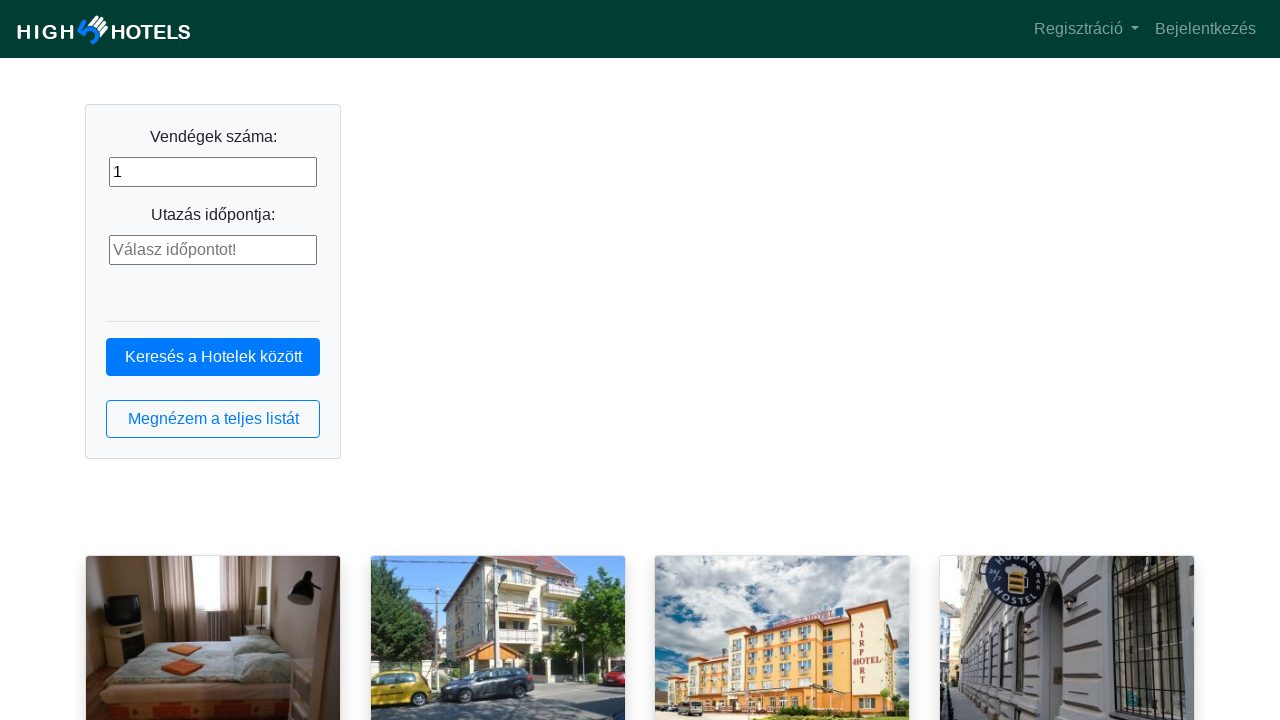

Clicked the hotel list button at (213, 419) on button.btn.btn-outline-primary.btn-block
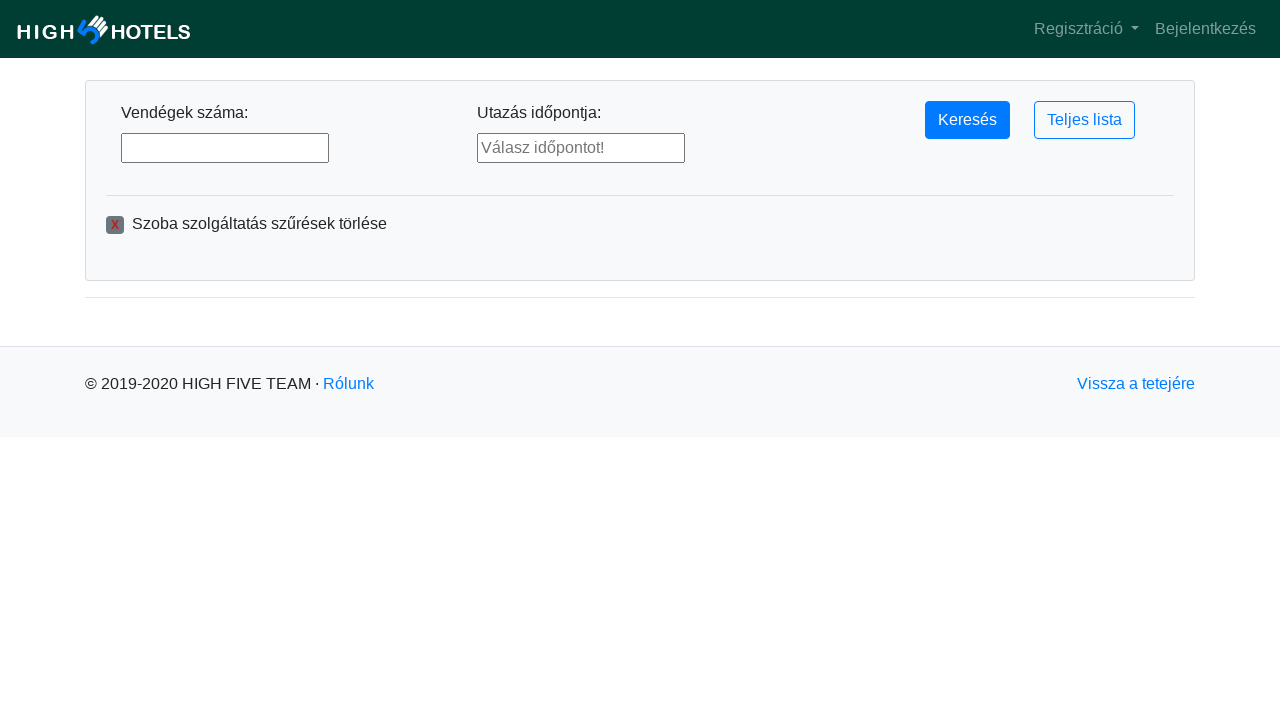

Hotel list loaded - hotel items are now visible
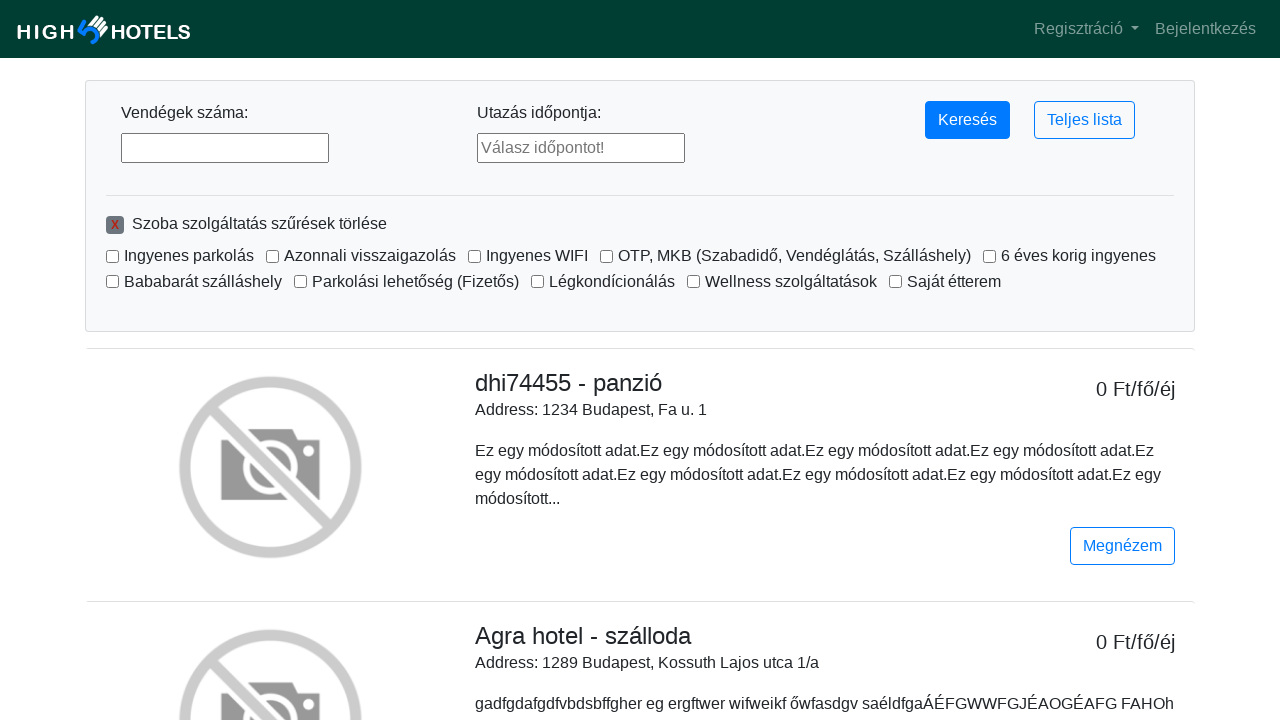

Verified that hotels are displayed on the page
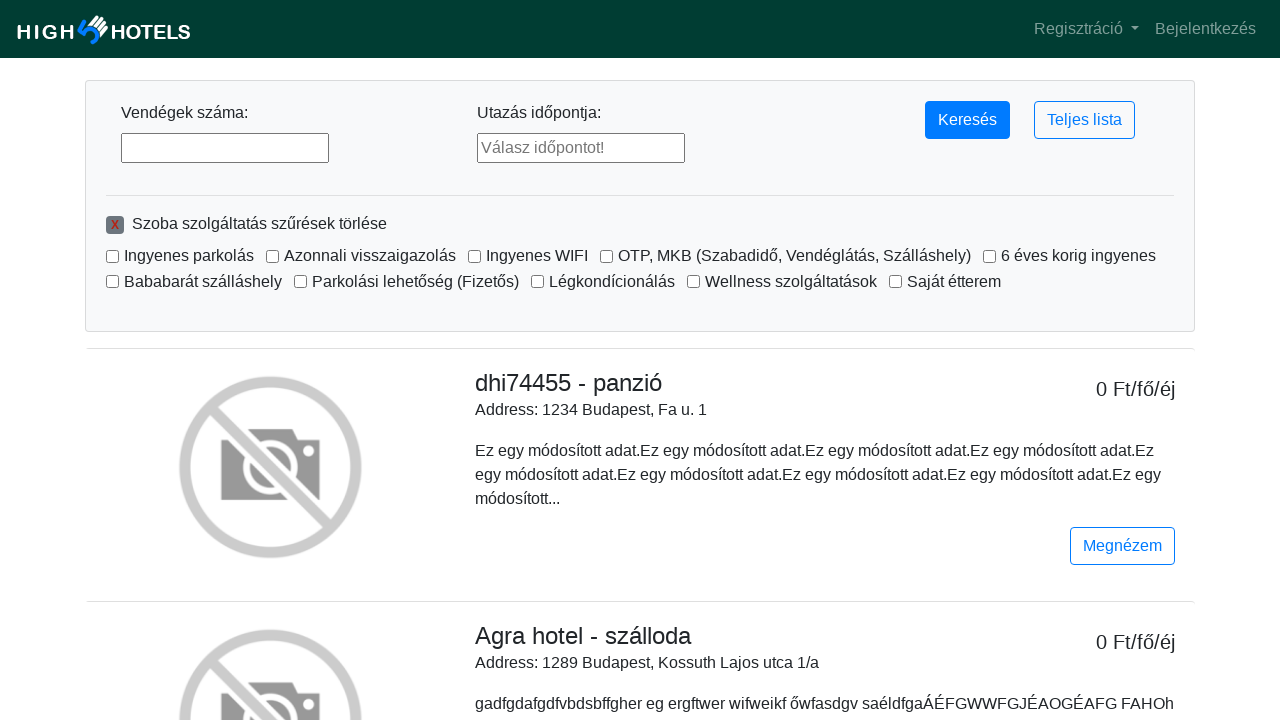

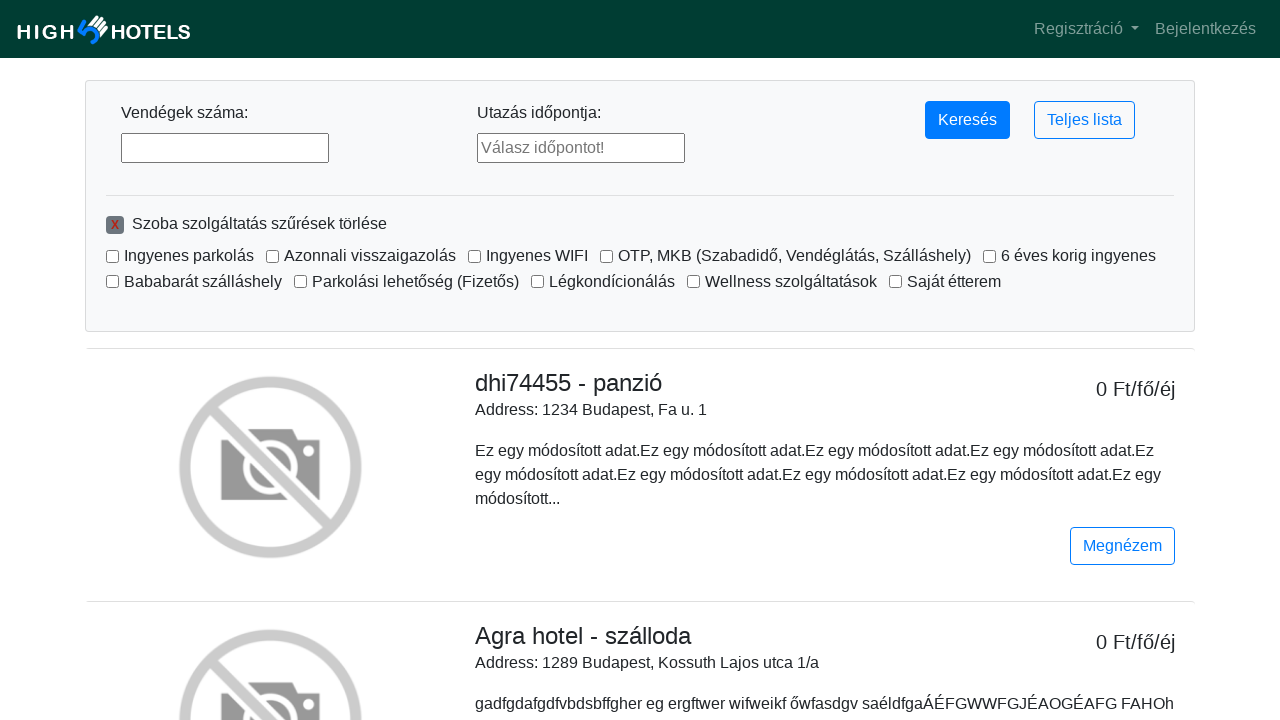